Tests that the Clear completed button displays correct text after marking an item complete

Starting URL: https://demo.playwright.dev/todomvc

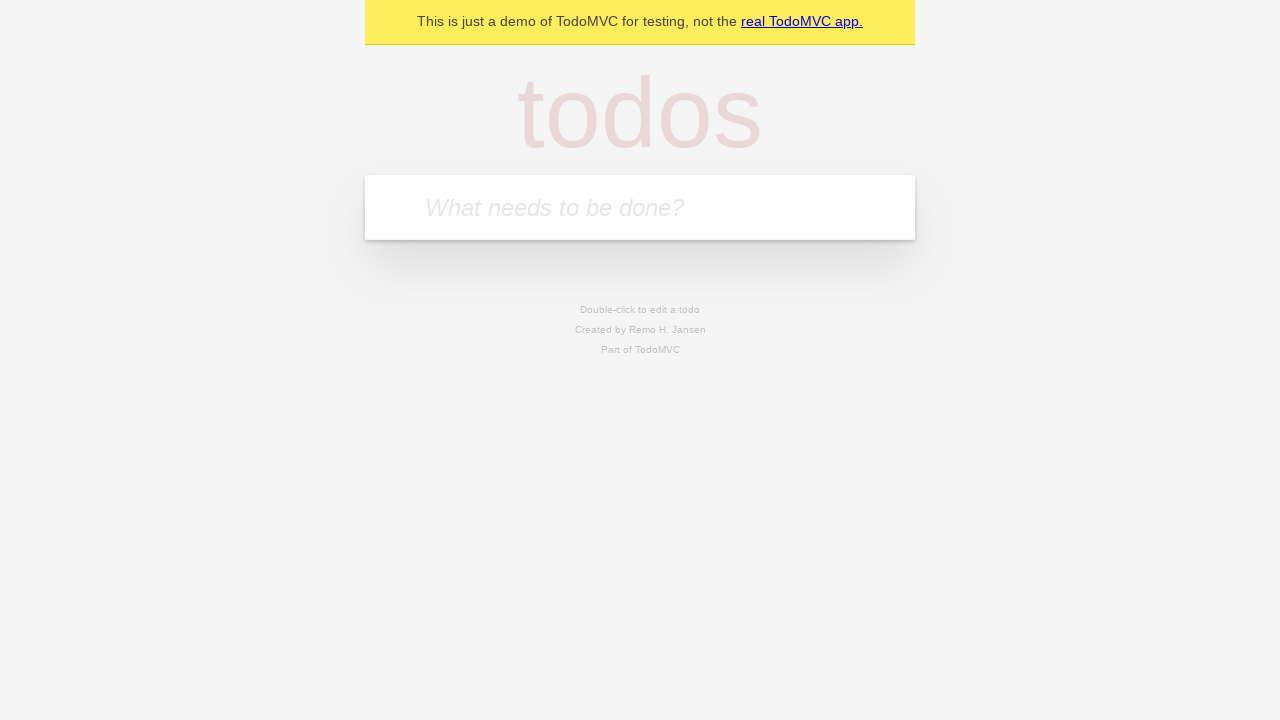

Filled todo input with 'buy some cheese' on internal:attr=[placeholder="What needs to be done?"i]
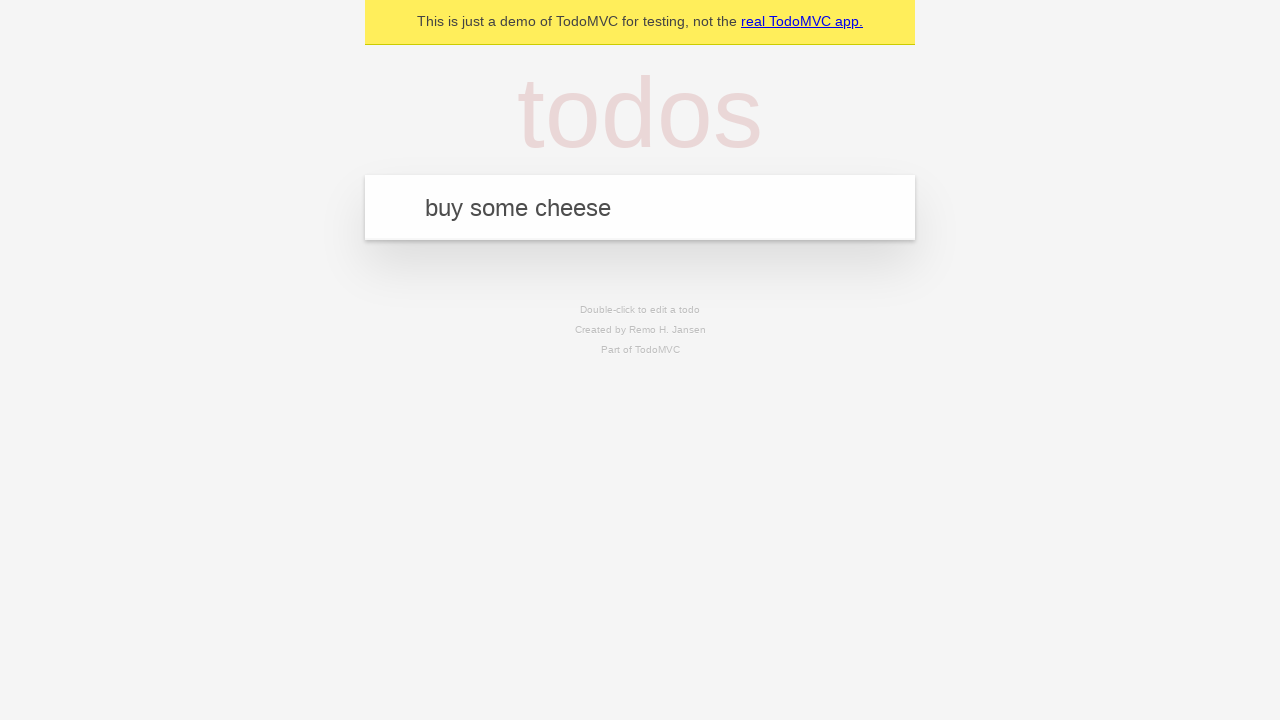

Pressed Enter to add first todo item on internal:attr=[placeholder="What needs to be done?"i]
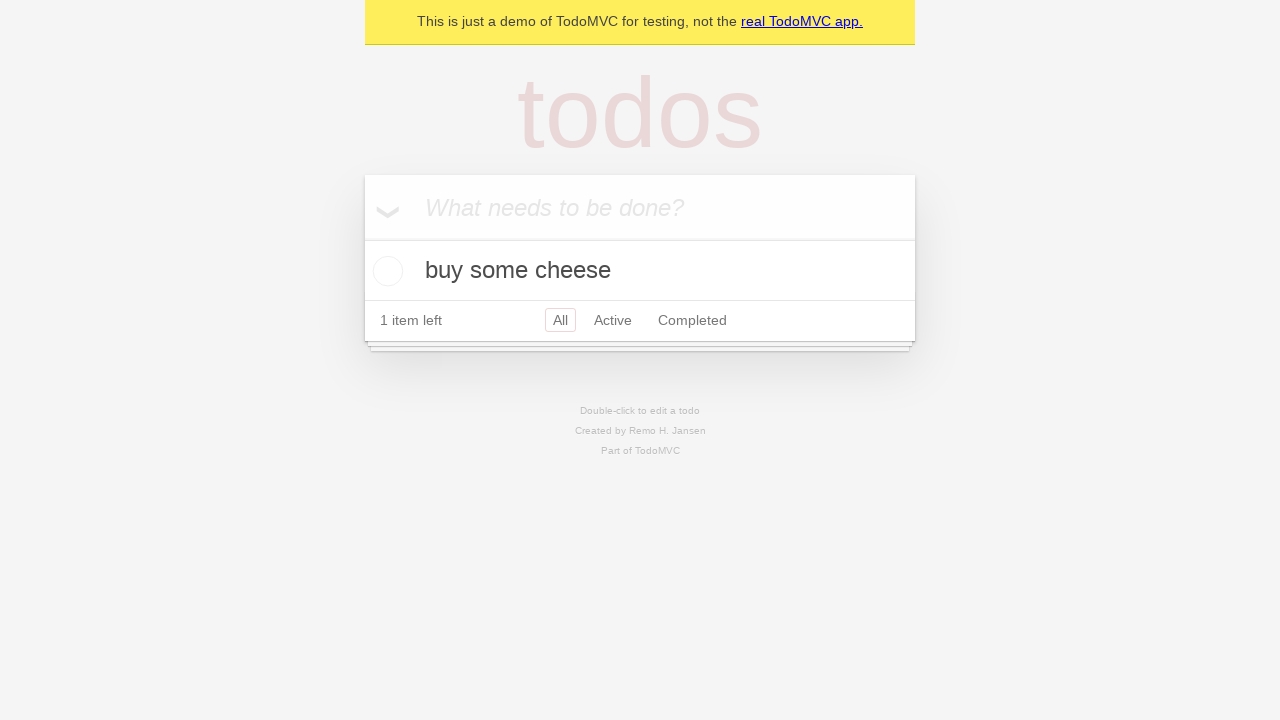

Filled todo input with 'feed the cat' on internal:attr=[placeholder="What needs to be done?"i]
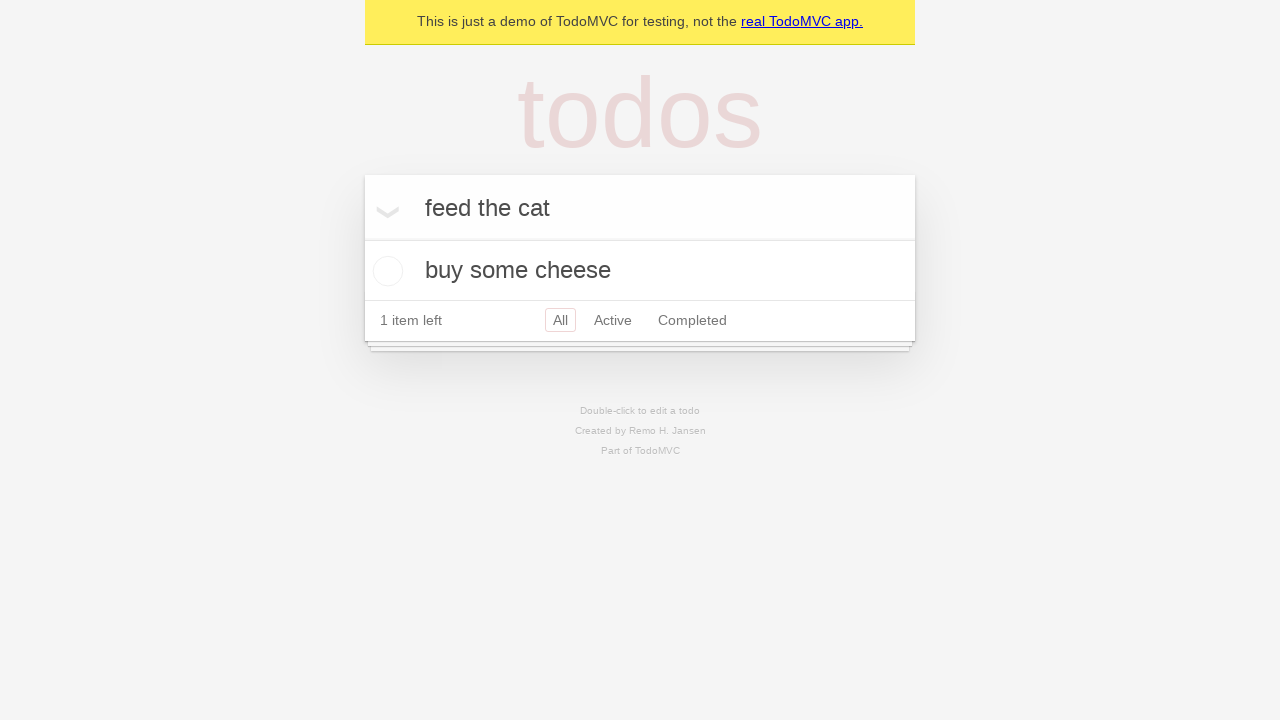

Pressed Enter to add second todo item on internal:attr=[placeholder="What needs to be done?"i]
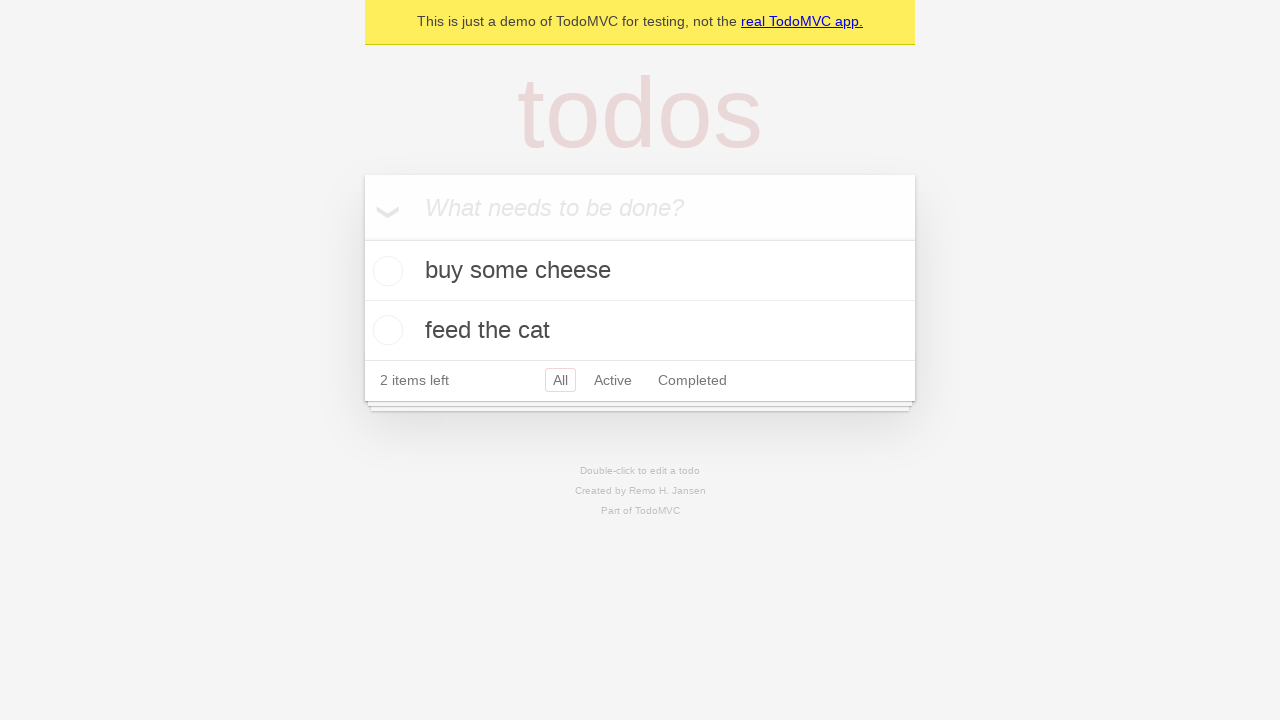

Filled todo input with 'book a doctors appointment' on internal:attr=[placeholder="What needs to be done?"i]
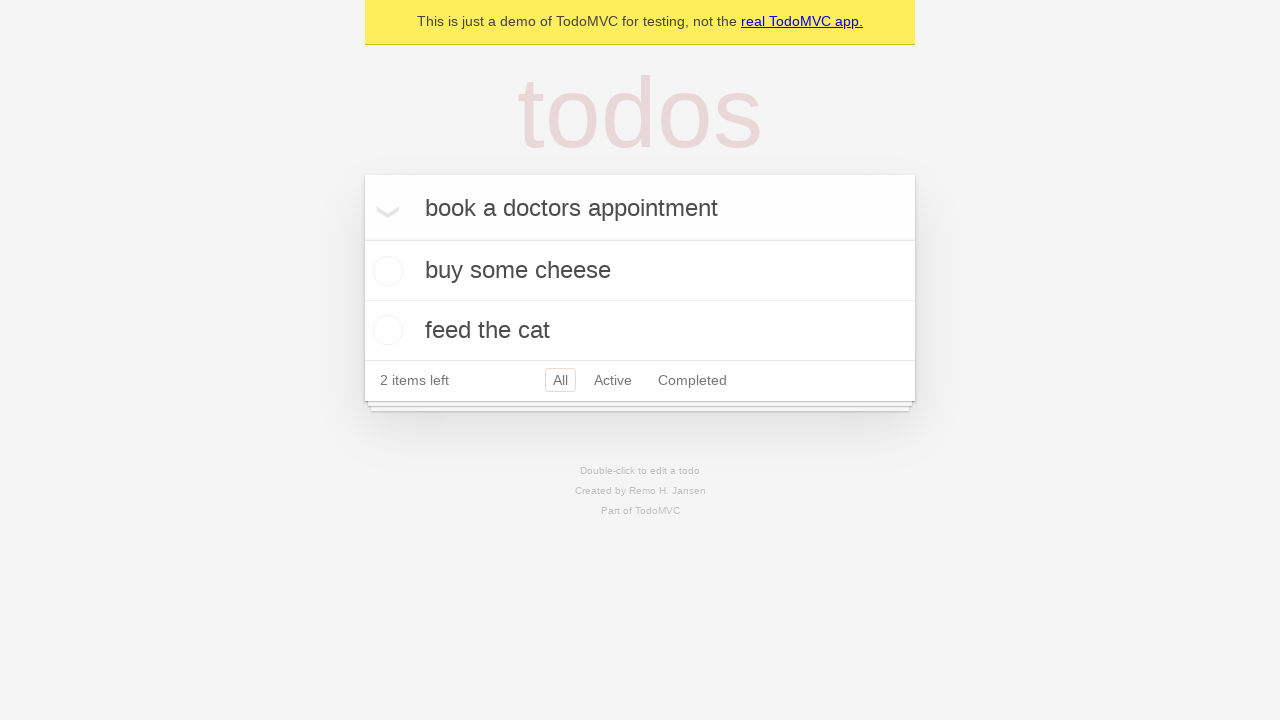

Pressed Enter to add third todo item on internal:attr=[placeholder="What needs to be done?"i]
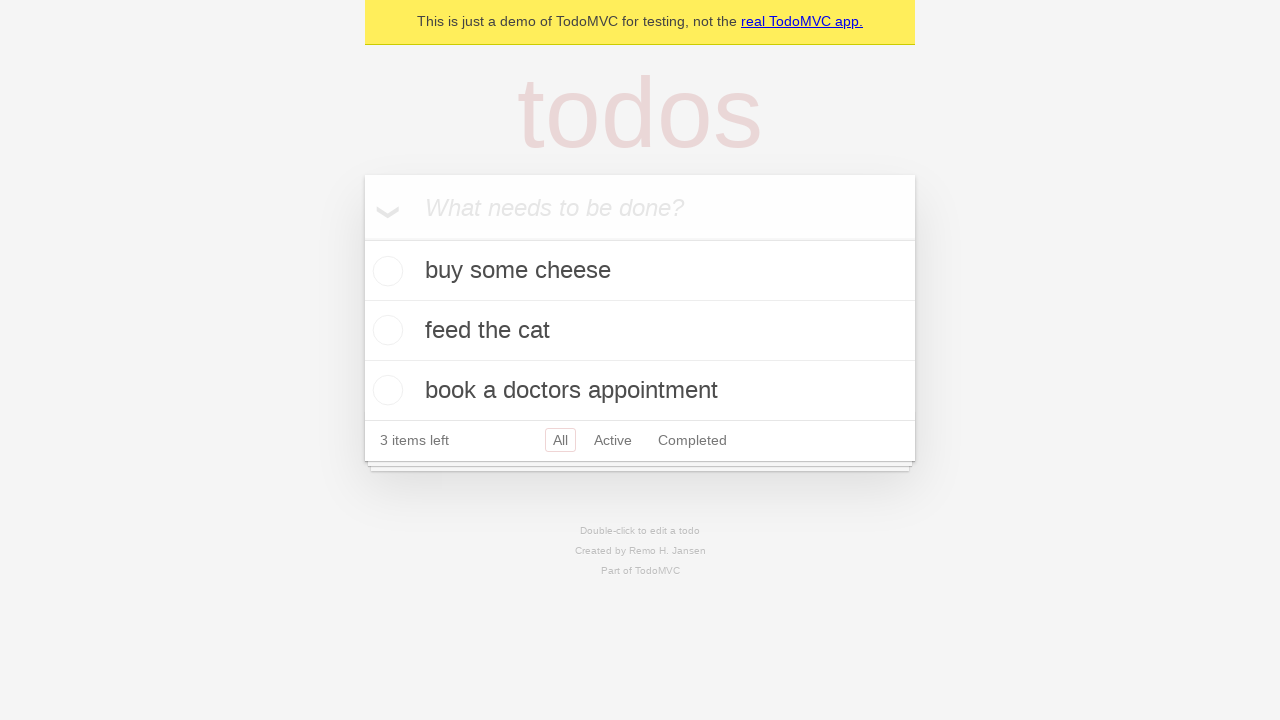

Checked the first todo item to mark it as complete at (385, 271) on .todo-list li .toggle >> nth=0
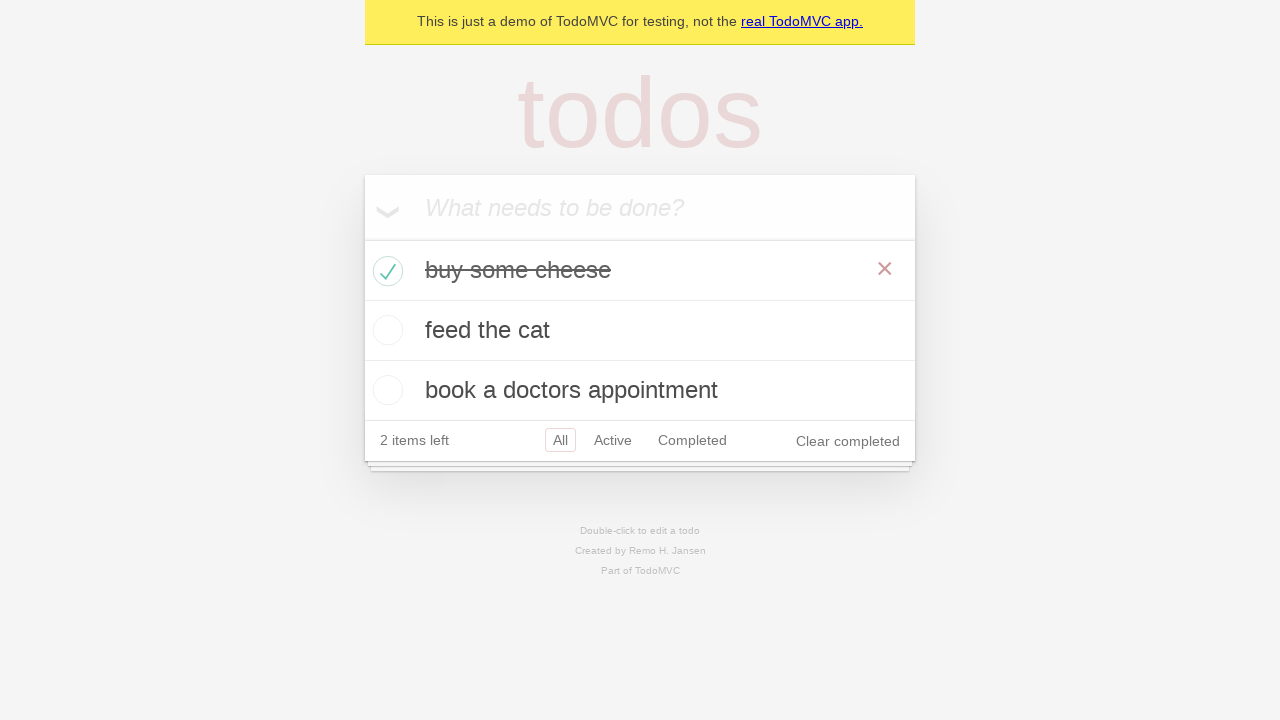

Clear completed button appeared after marking item complete
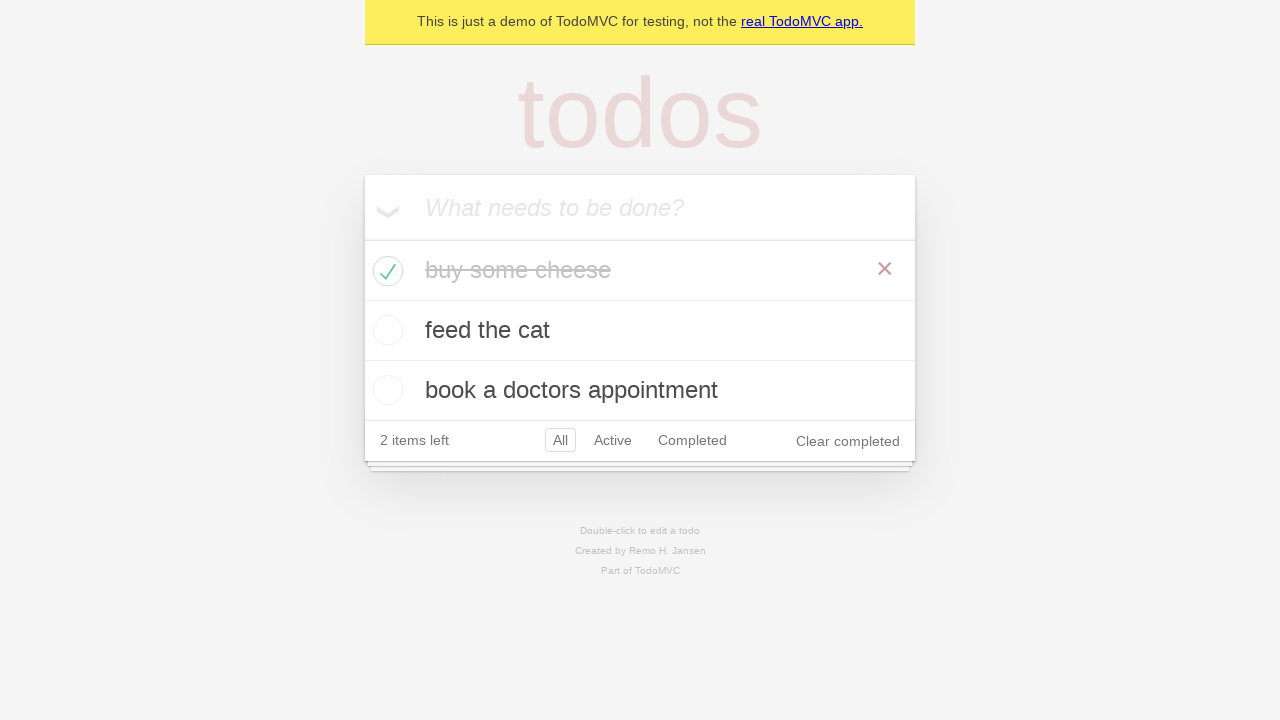

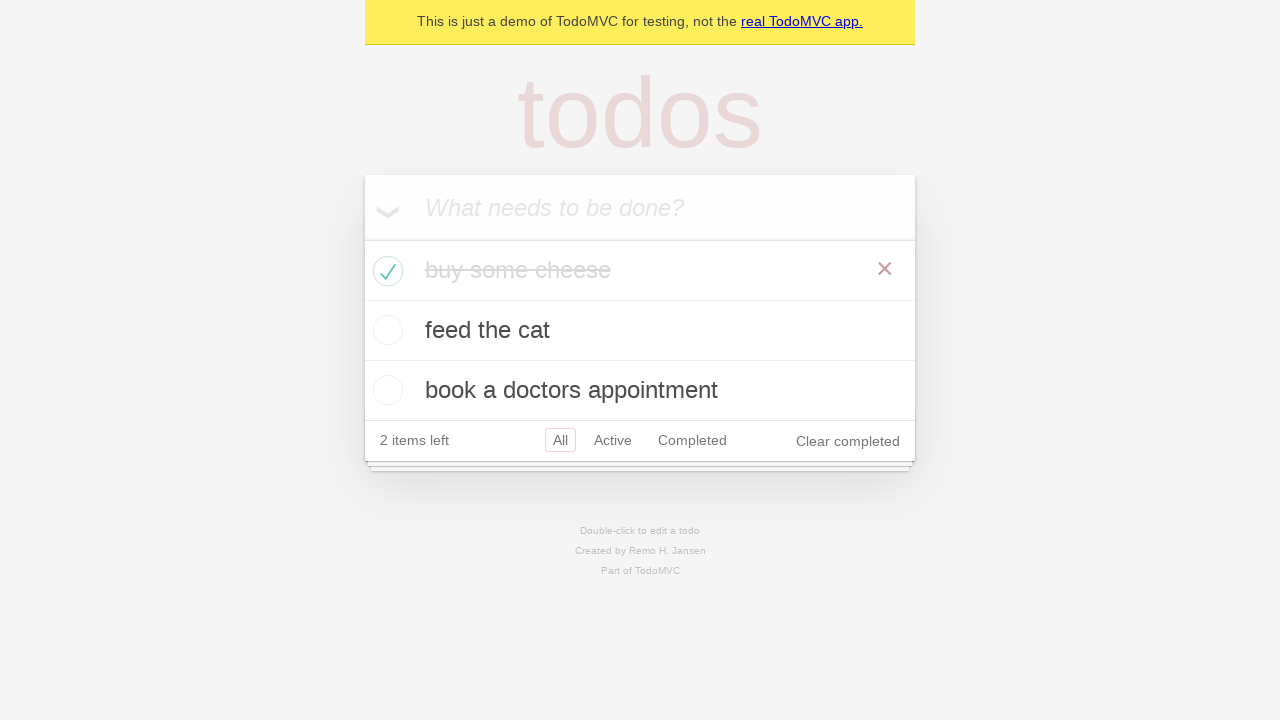